Navigates to Form Authentication page and verifies the login button is visible

Starting URL: https://the-internet.herokuapp.com/

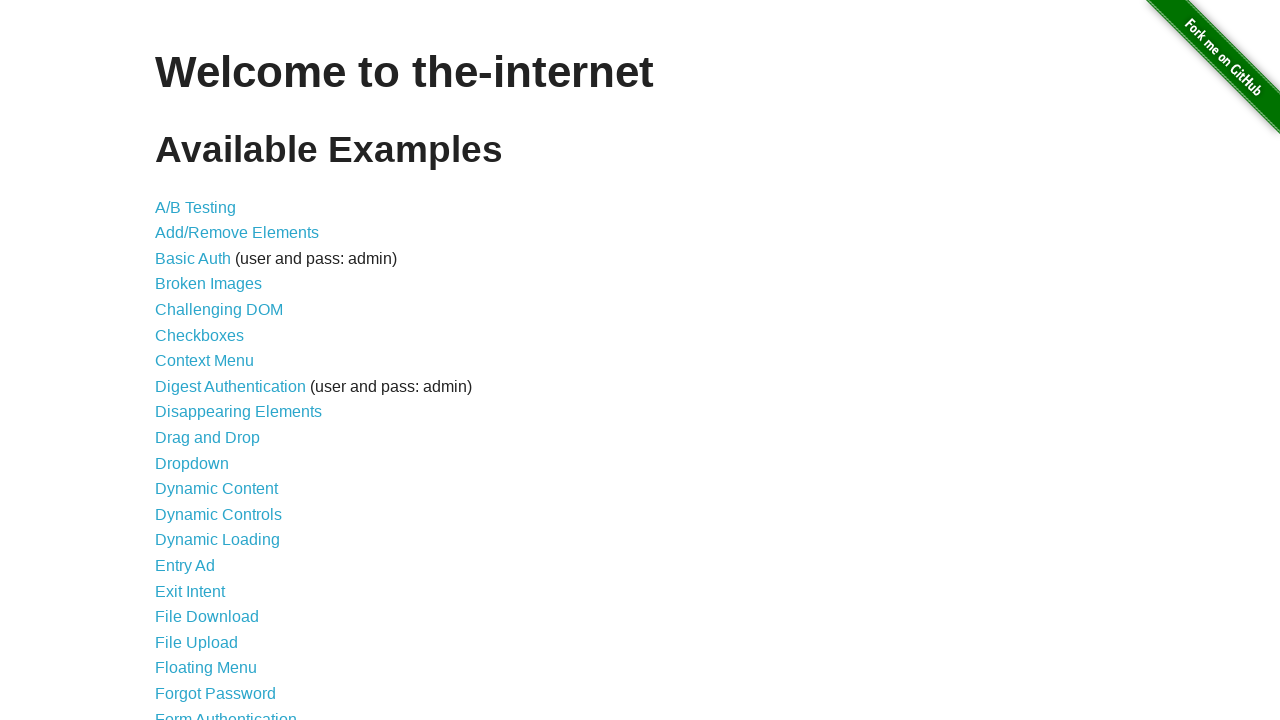

Clicked on Form Authentication link at (226, 712) on xpath=//a[normalize-space()='Form Authentication']
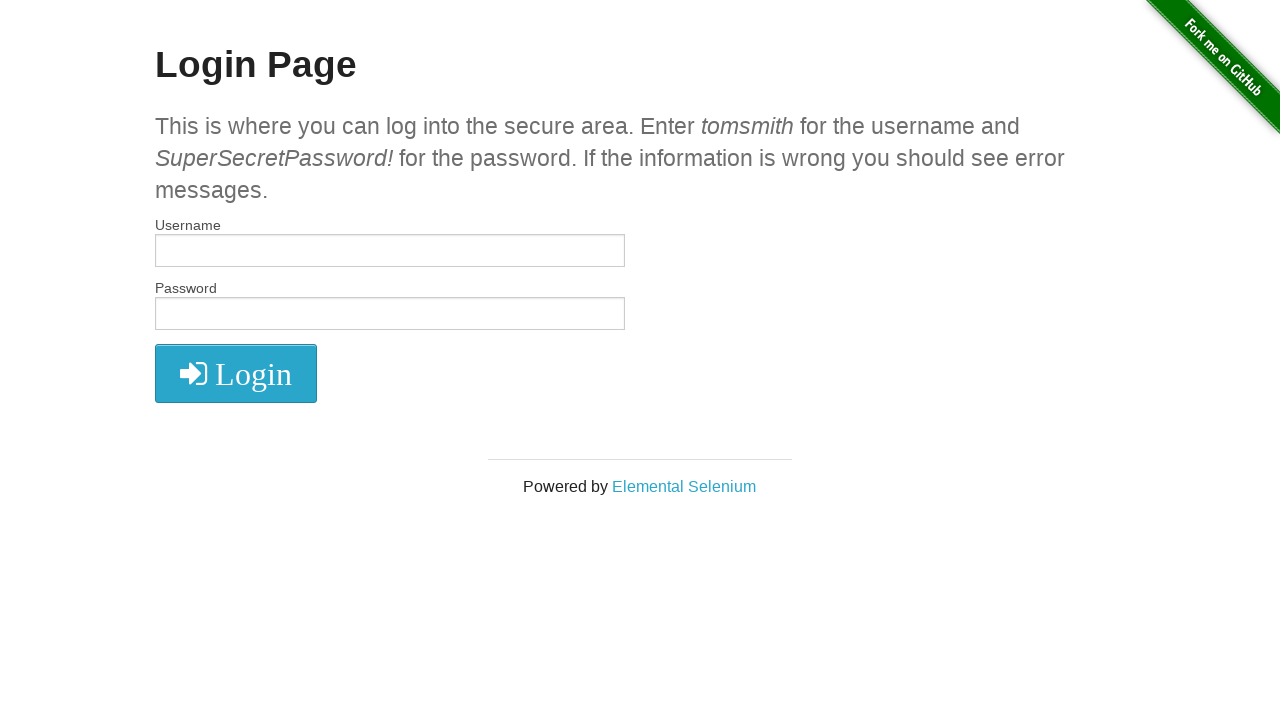

Login button is visible and loaded
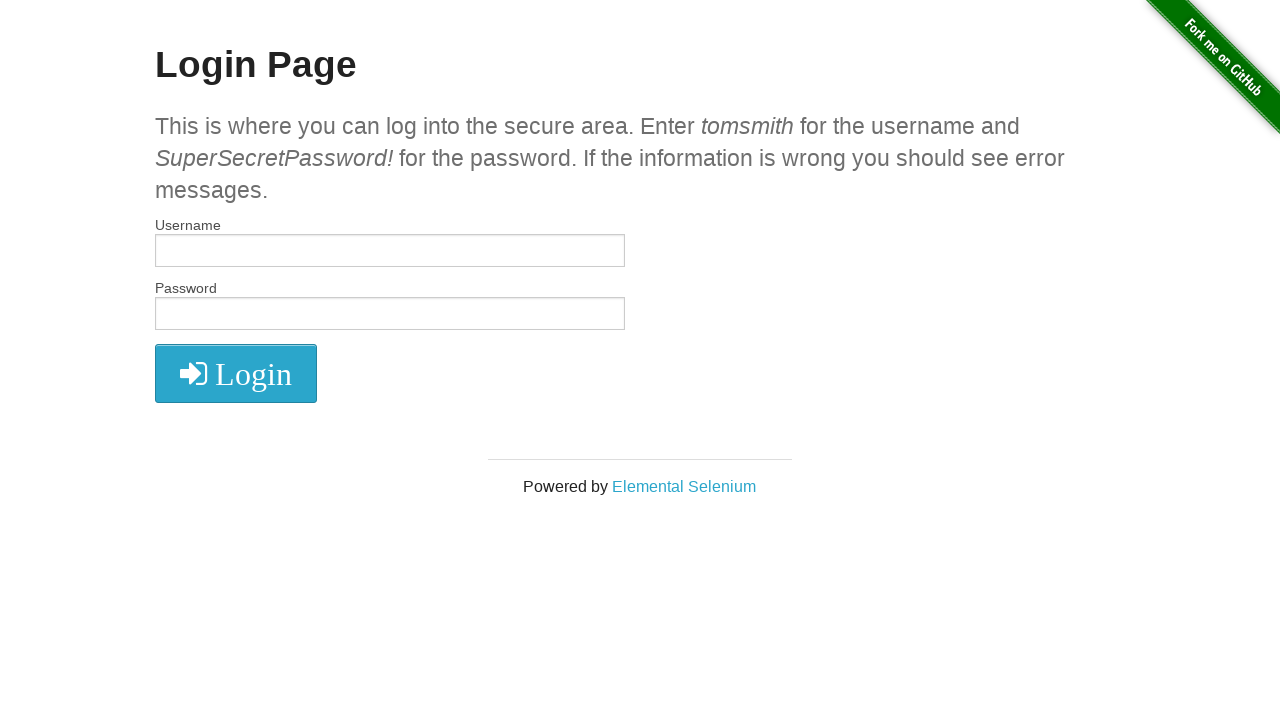

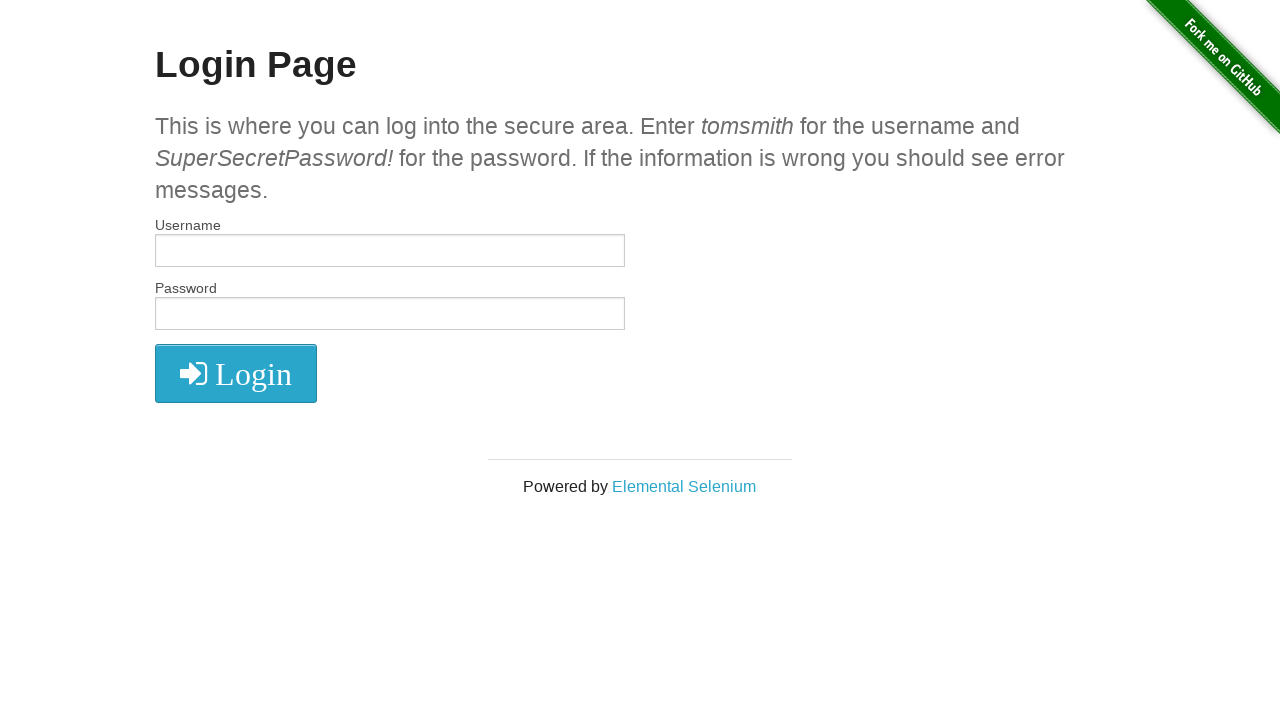